Tests file upload functionality by selecting a file and uploading it, then verifying the success message is displayed

Starting URL: https://the-internet.herokuapp.com/upload

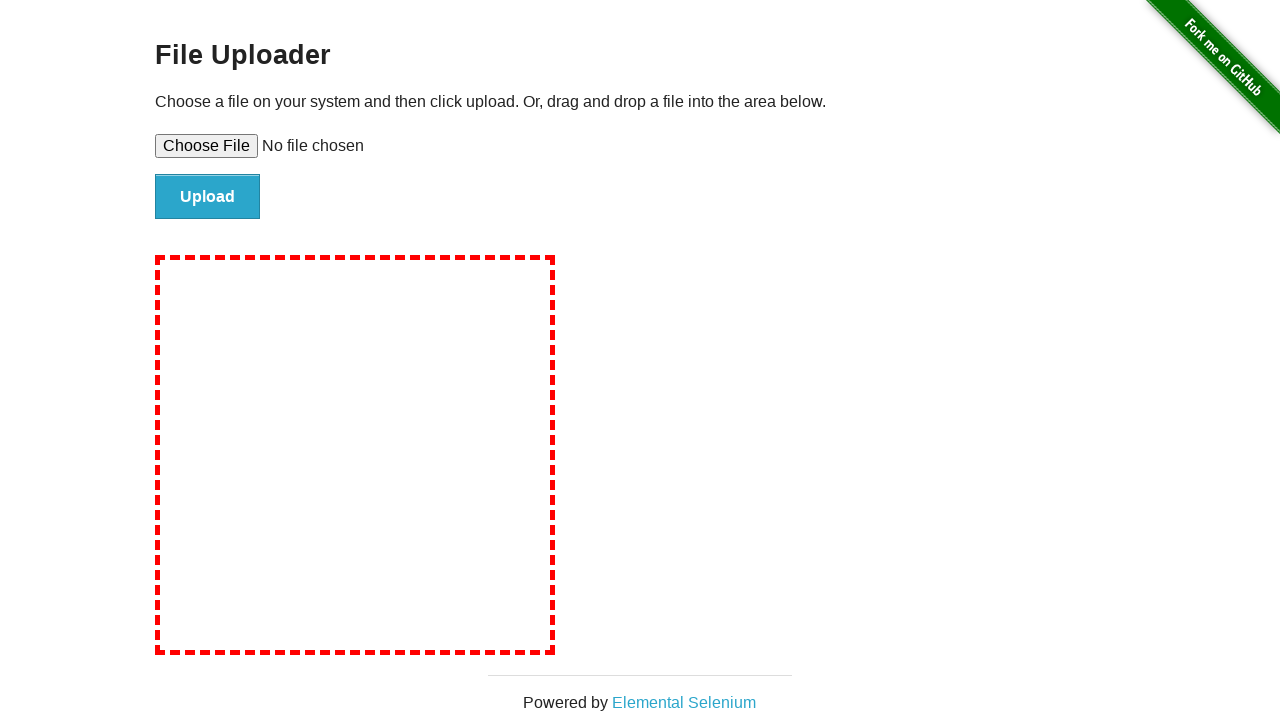

Created temporary test file for upload
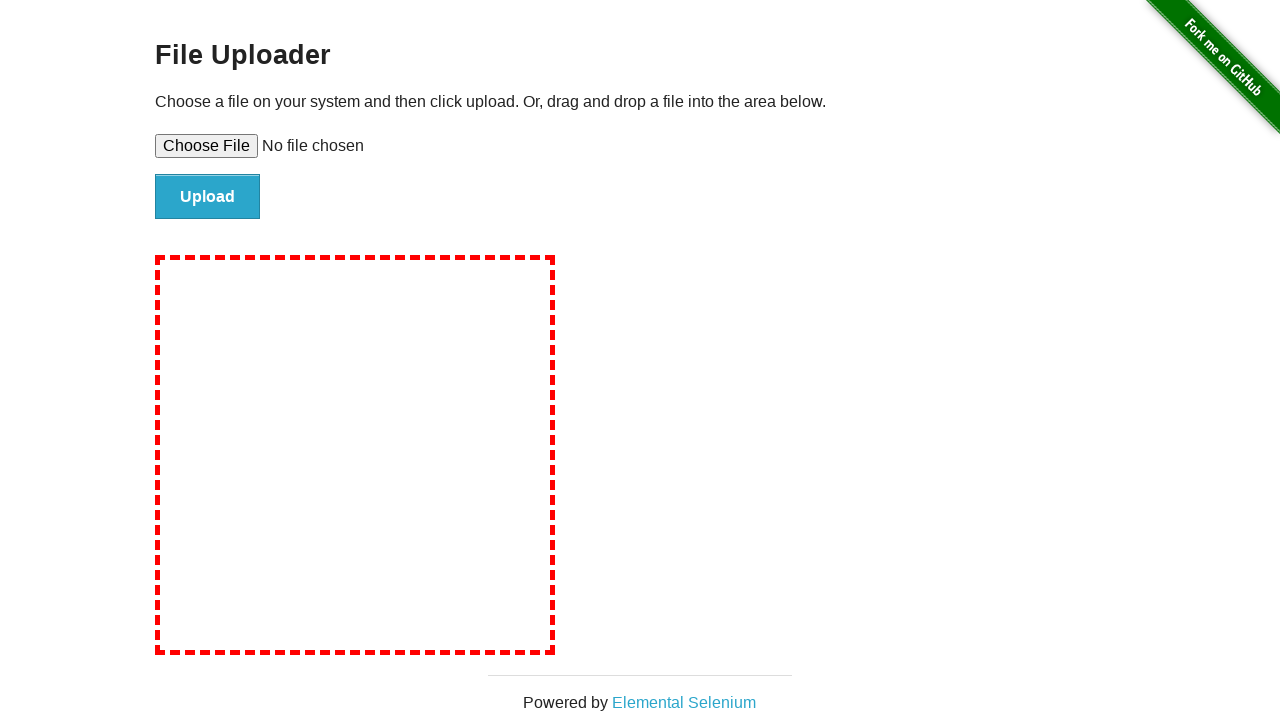

Selected test file in file upload input
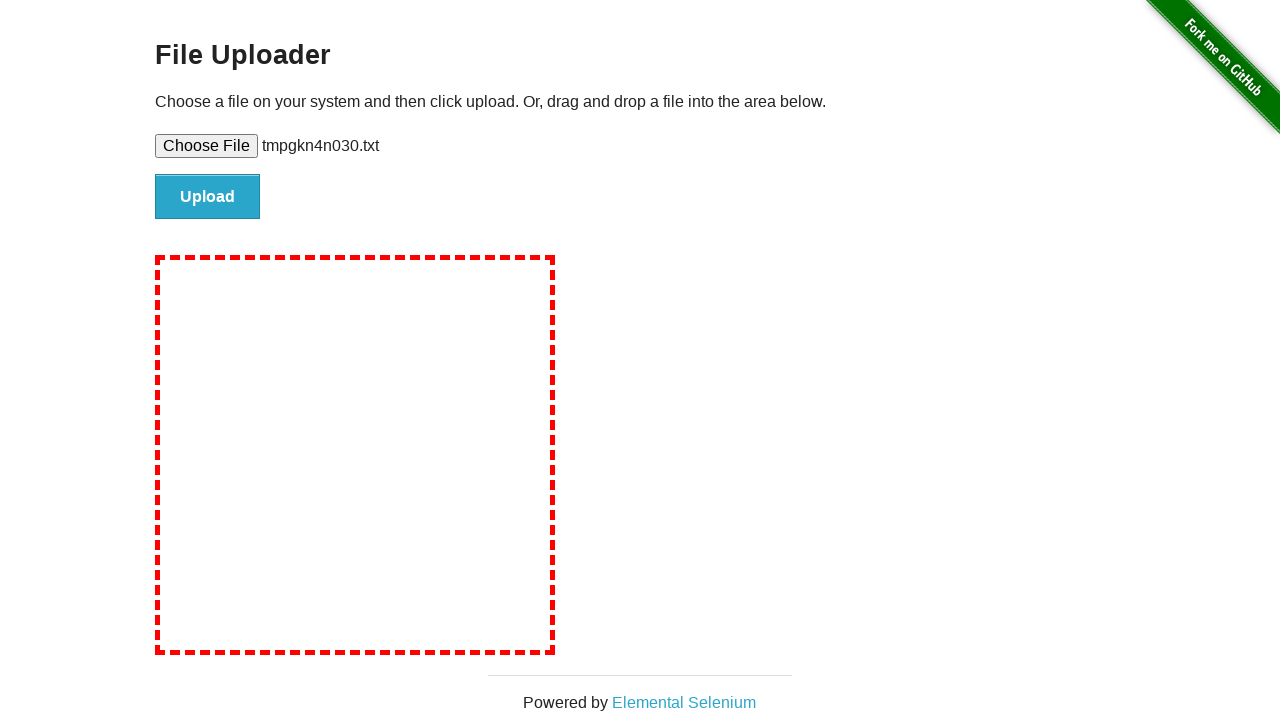

Clicked upload button to submit file at (208, 197) on #file-submit
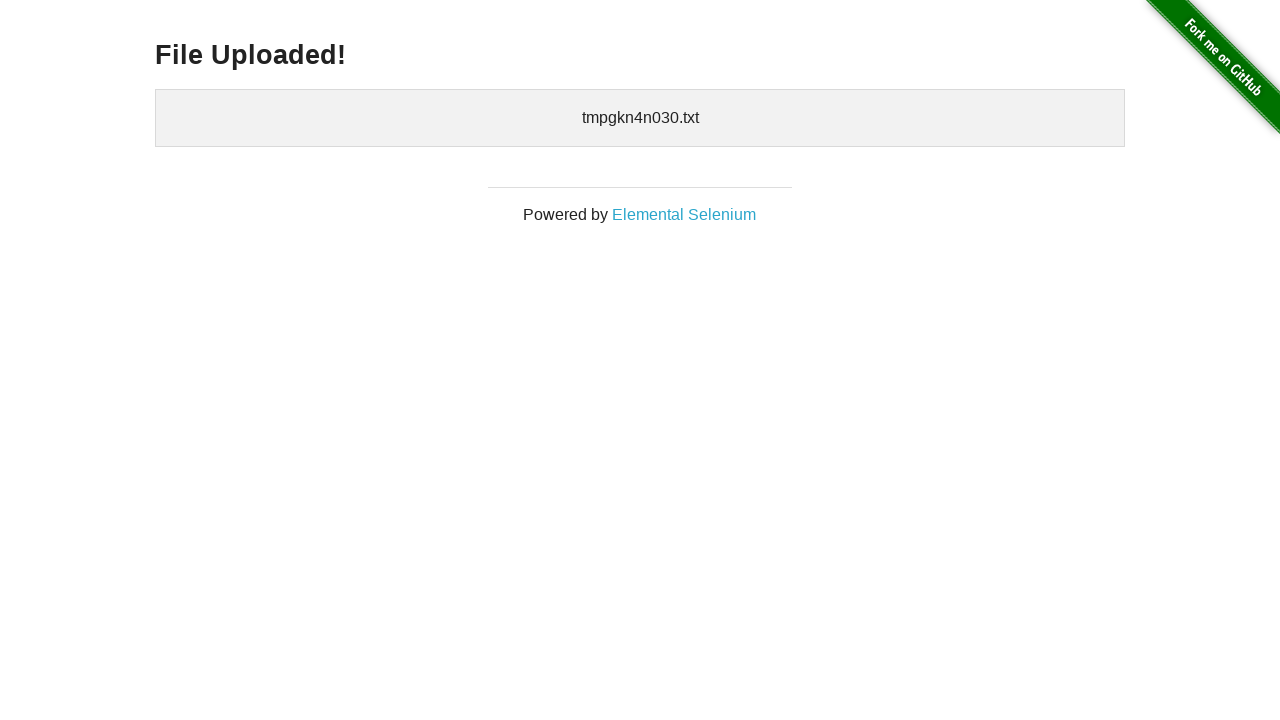

File upload success message displayed
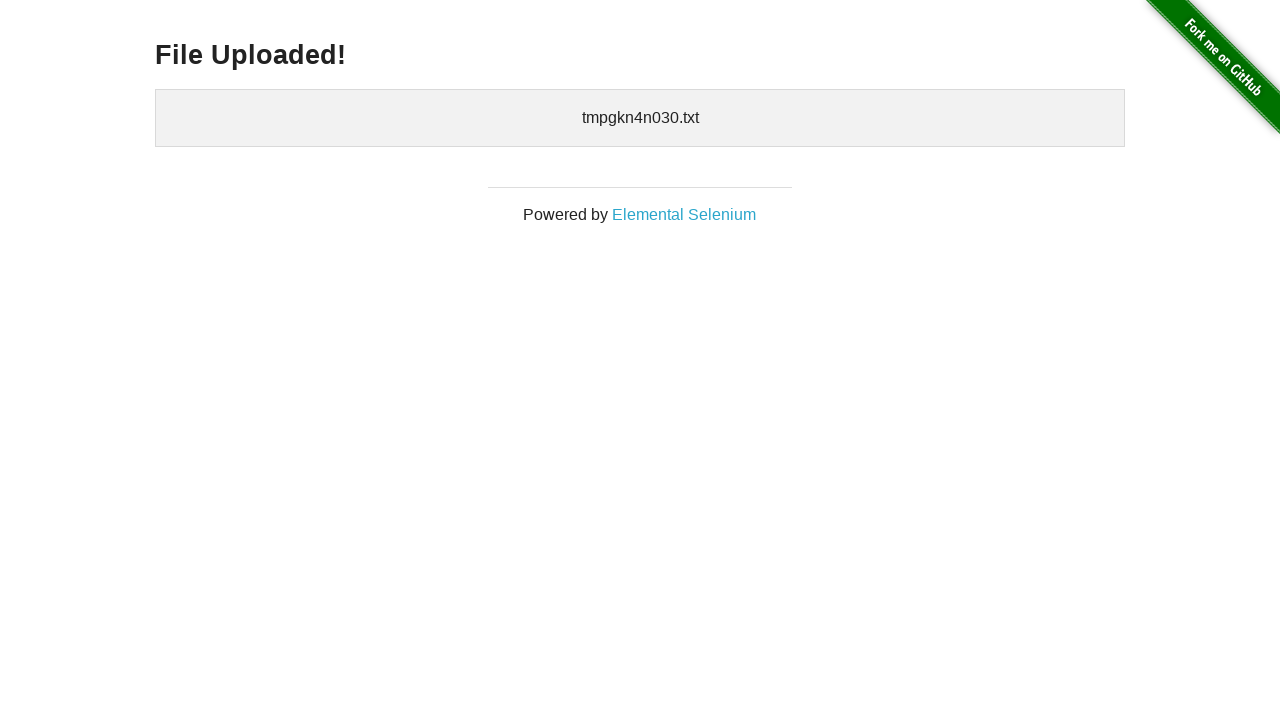

Cleaned up temporary test file
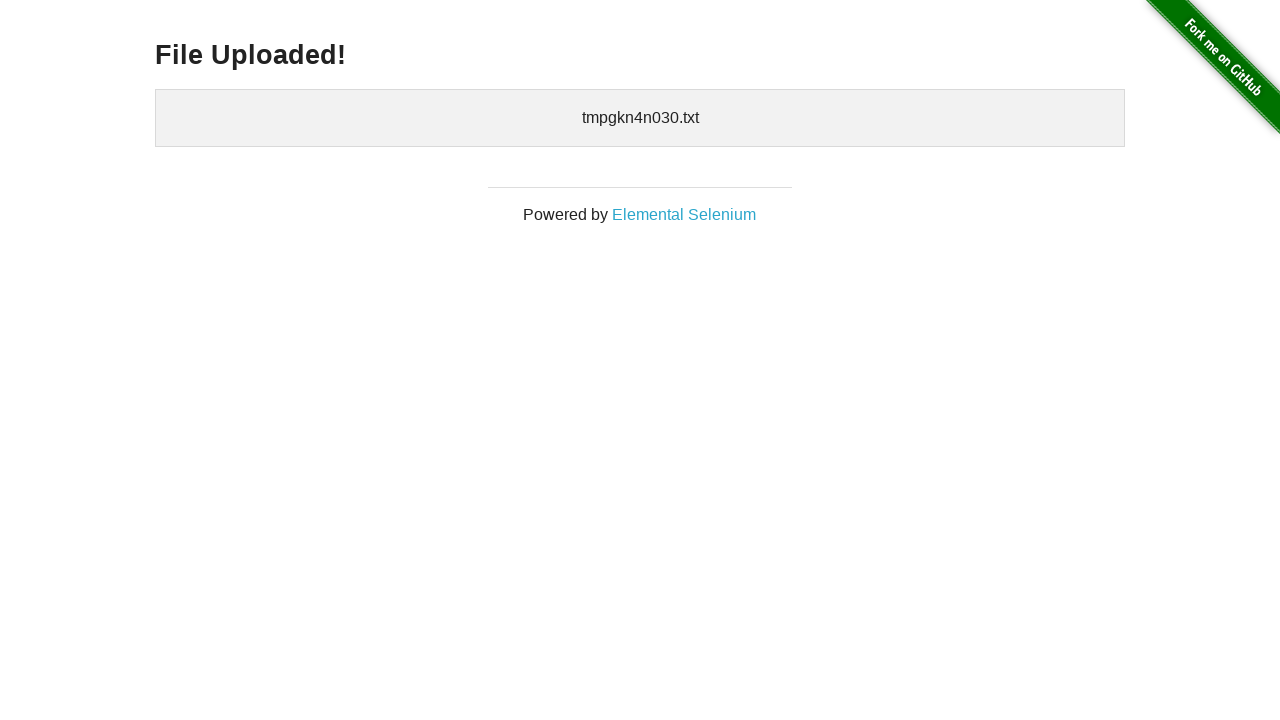

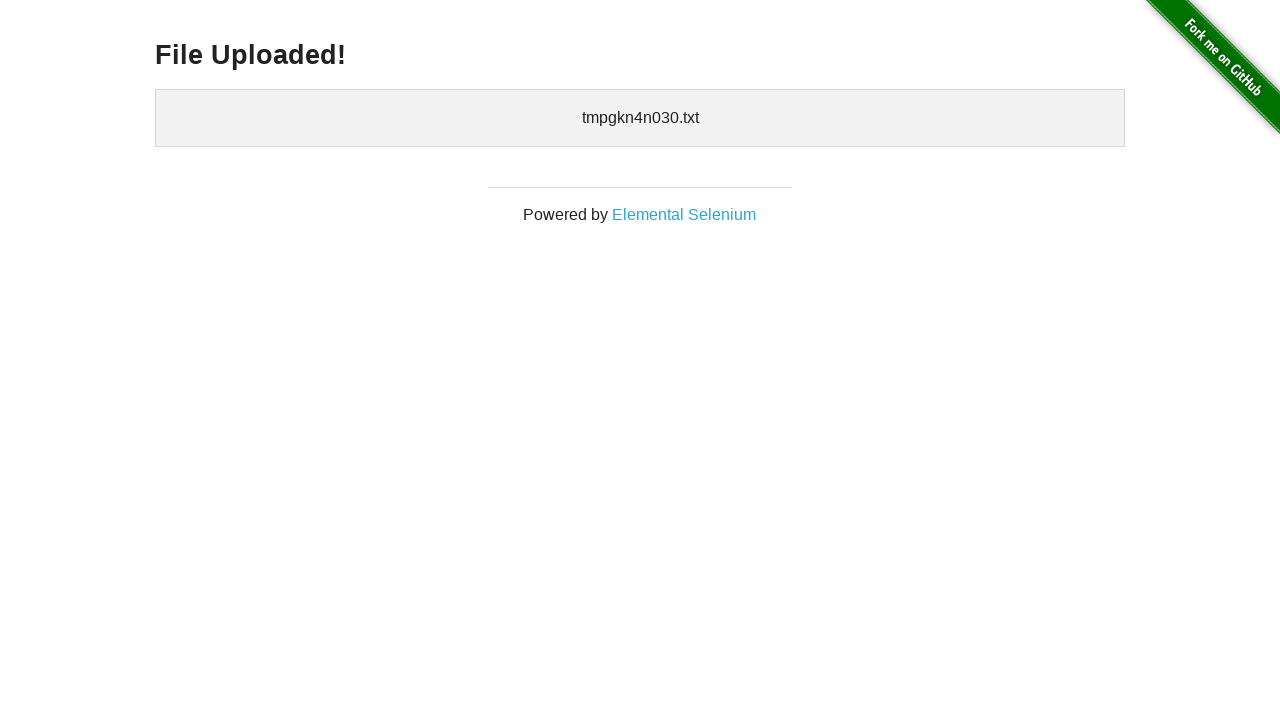